Tests that the text input field is cleared after adding a todo item

Starting URL: https://demo.playwright.dev/todomvc

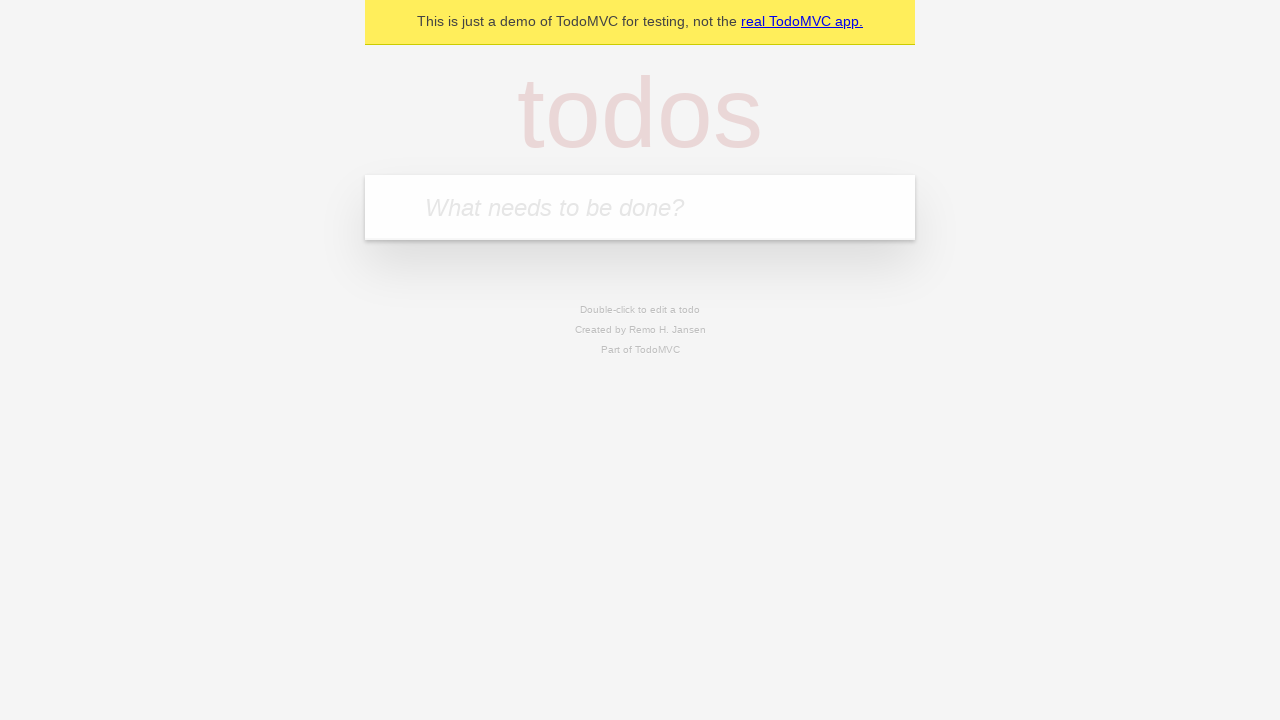

Filled new-todo input field with 'buy some cheese' on .new-todo
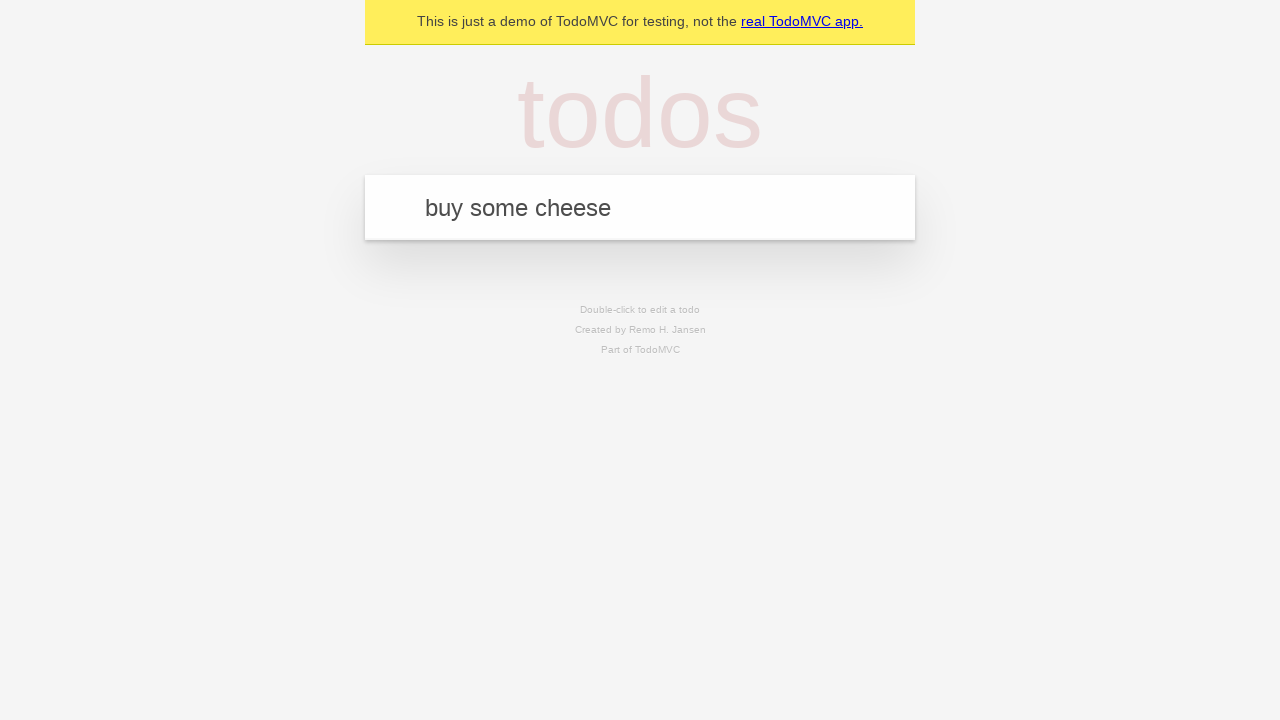

Pressed Enter to add the todo item on .new-todo
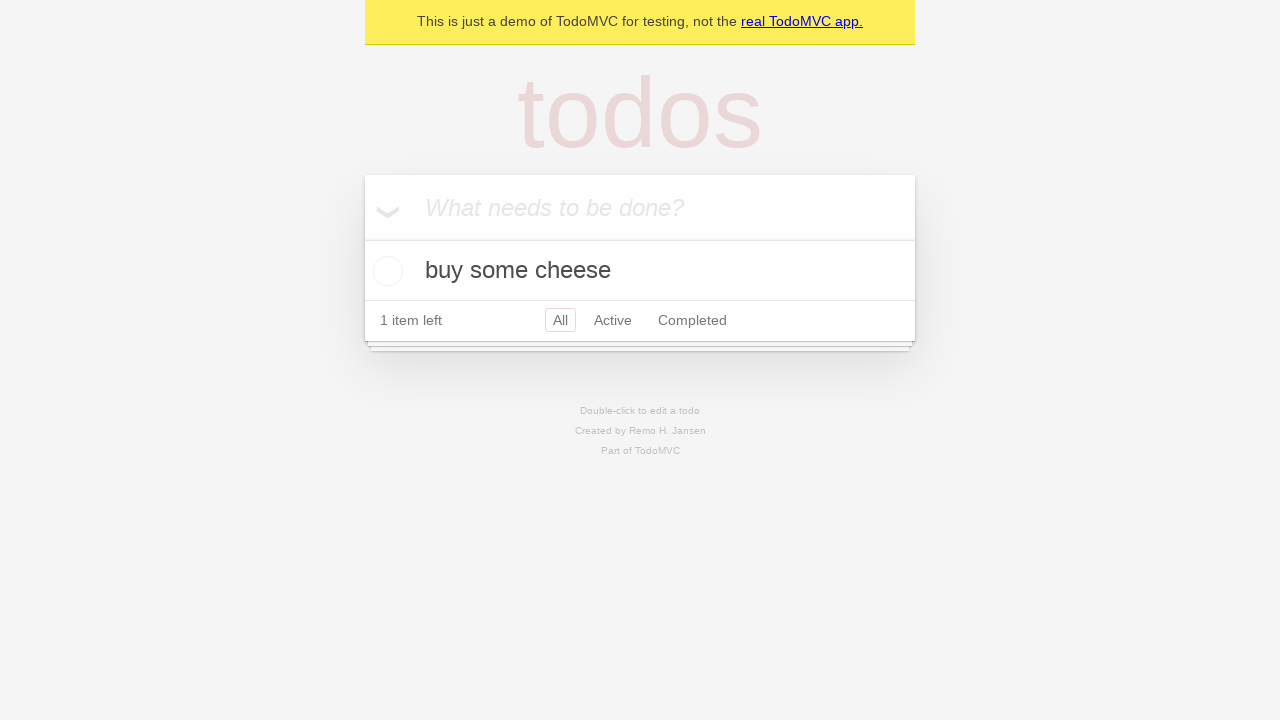

Todo item appeared in the list
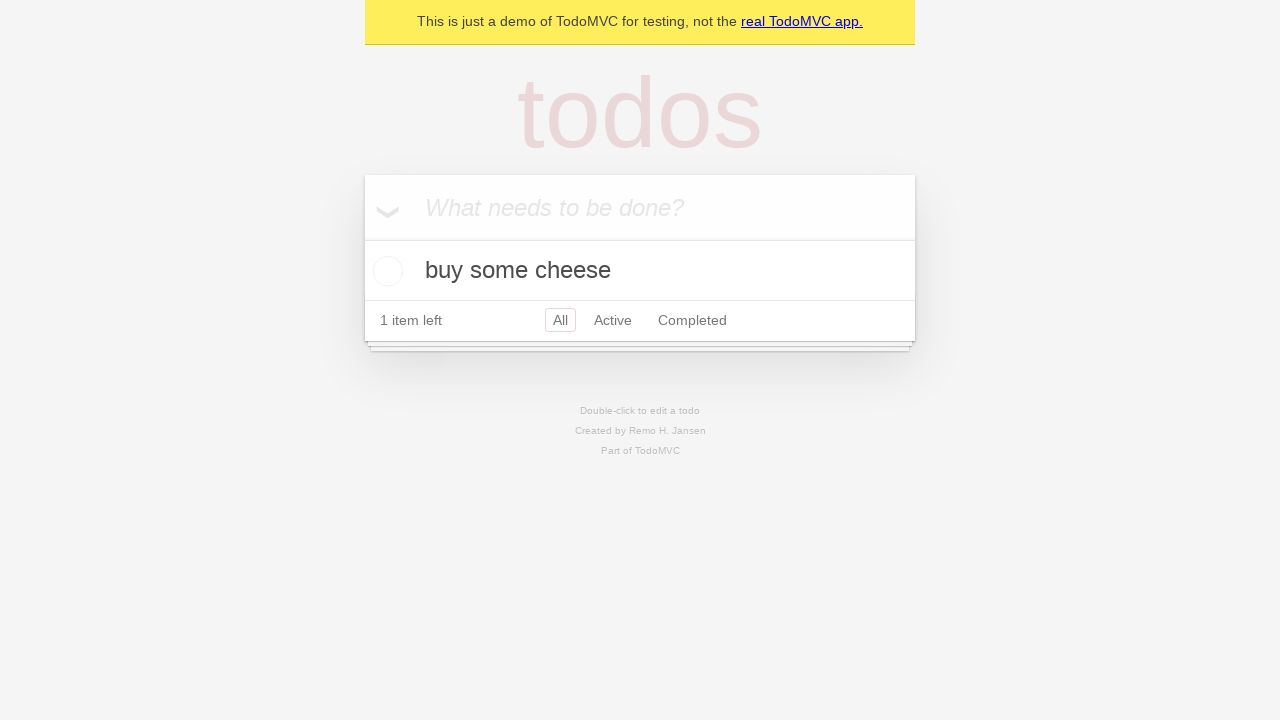

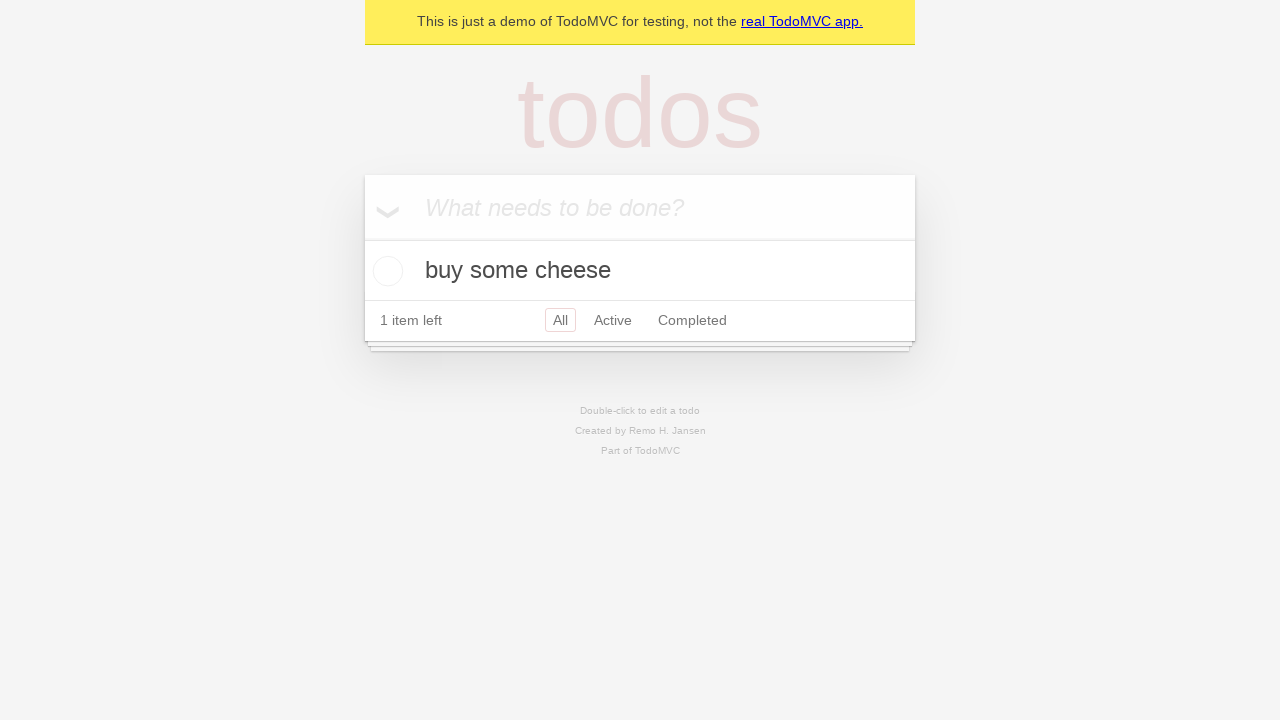